Solves a mathematical captcha by extracting a value from an element attribute, calculating a formula, filling the answer, selecting checkboxes/radio buttons, and submitting the form

Starting URL: http://suninjuly.github.io/get_attribute.html

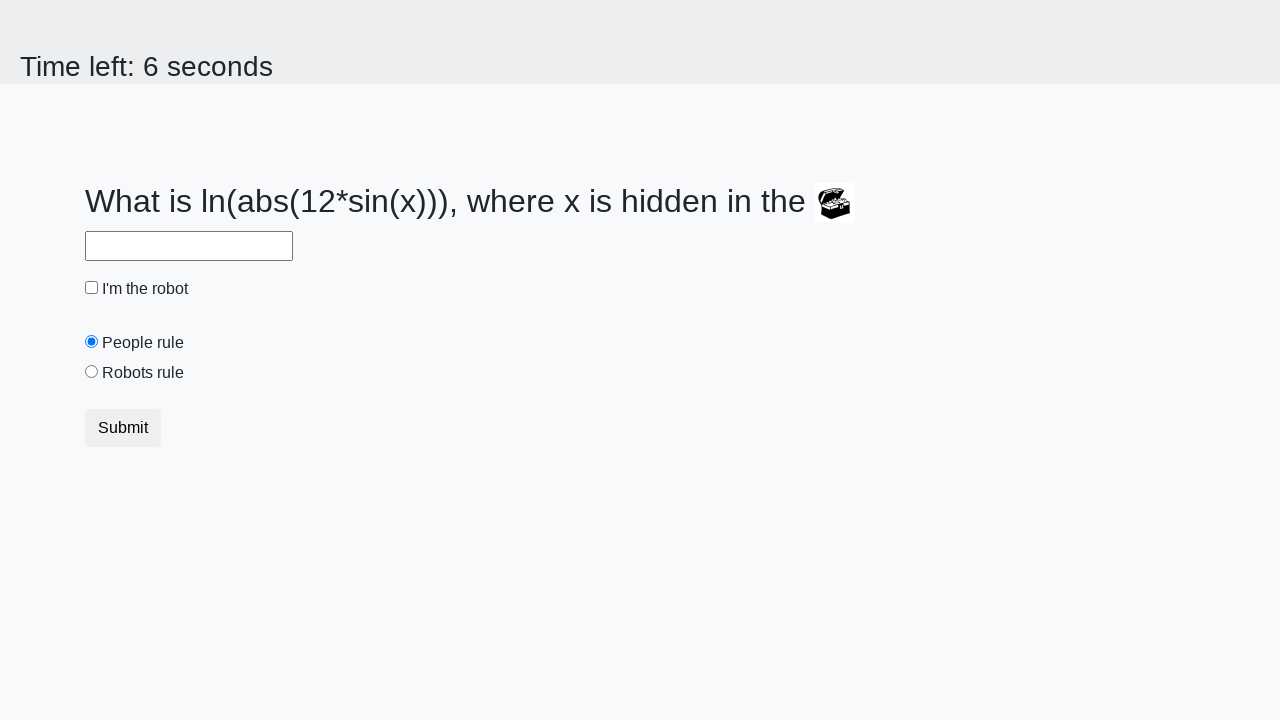

Located treasure element for captcha extraction
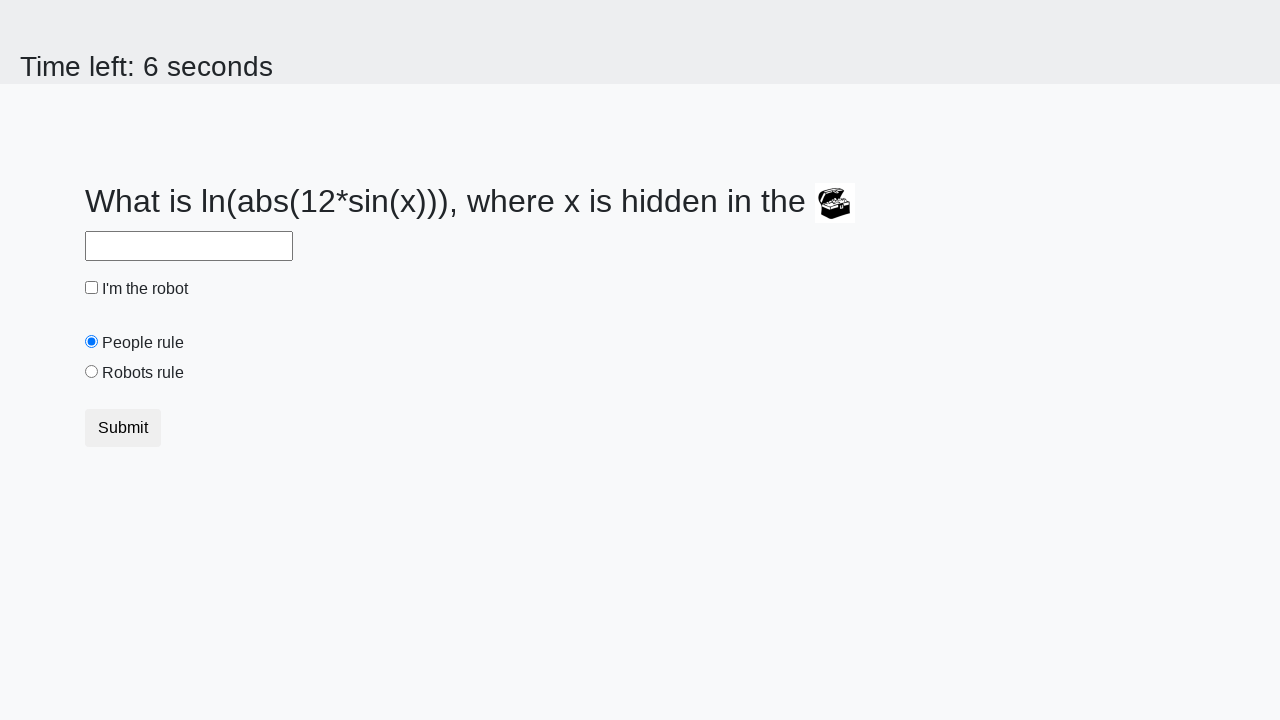

Extracted valuex attribute from treasure element: 392
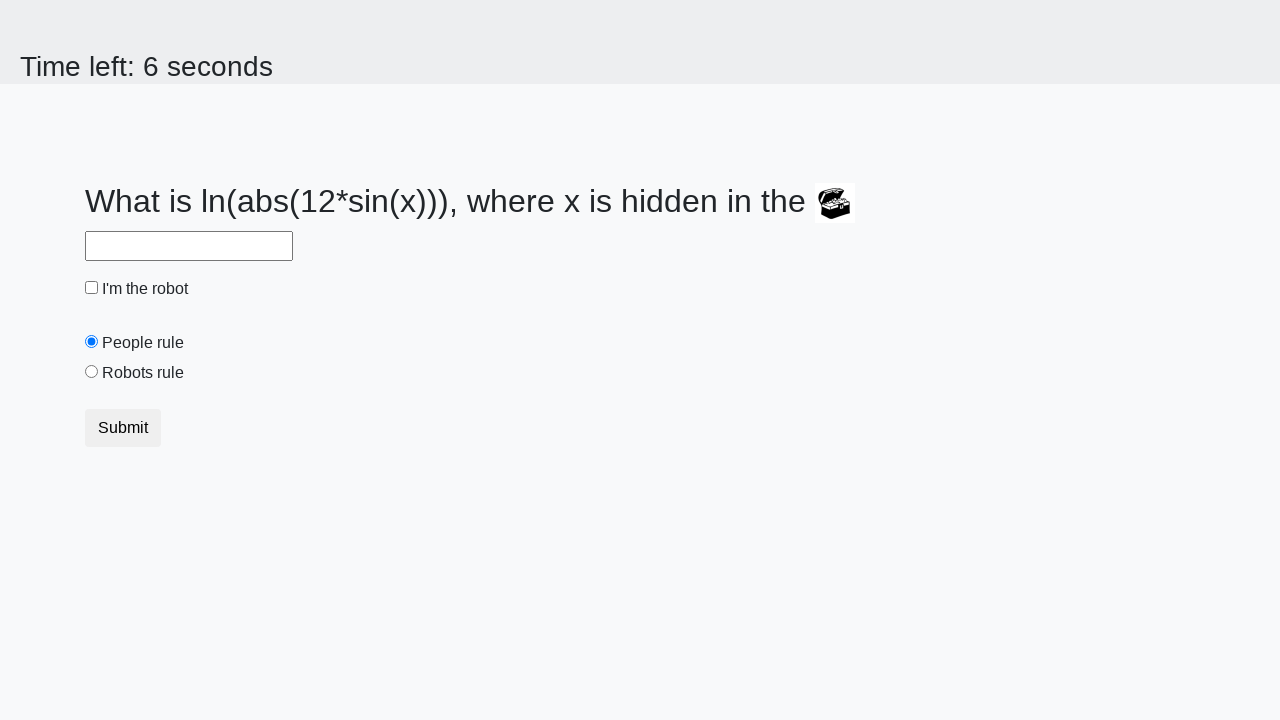

Calculated mathematical formula result: 2.044096801069299
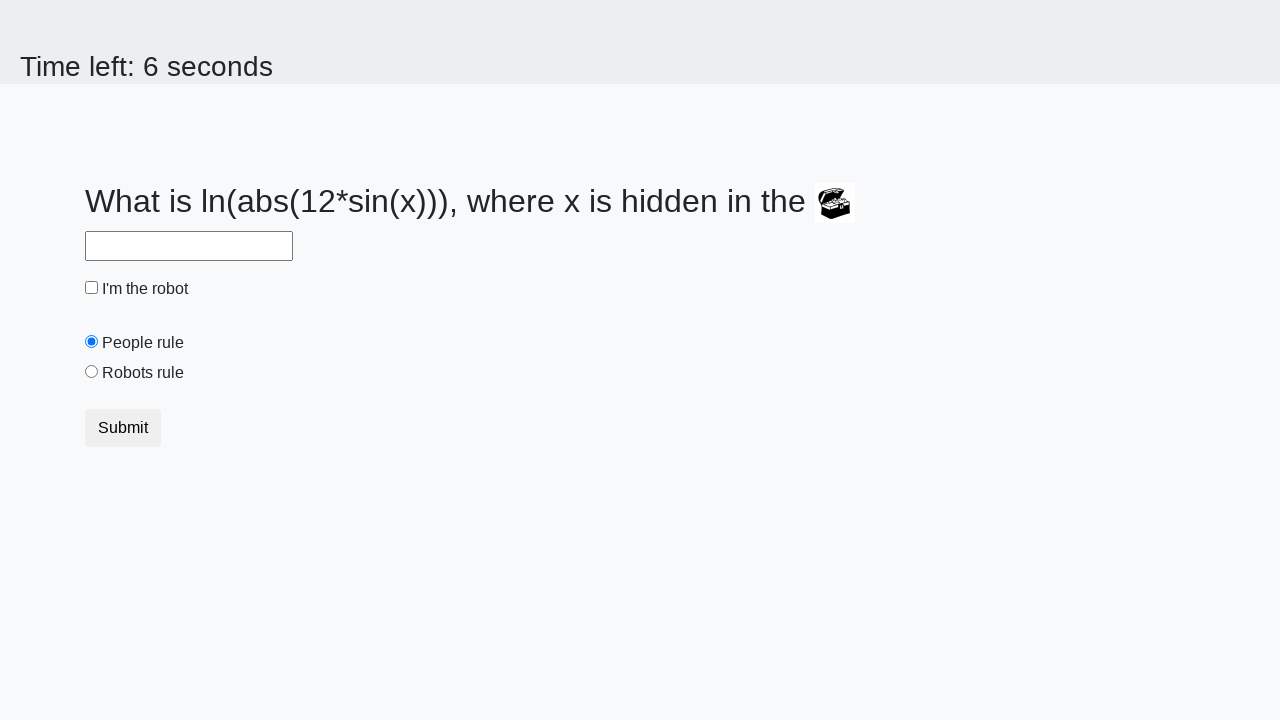

Filled answer field with calculated captcha result on #answer
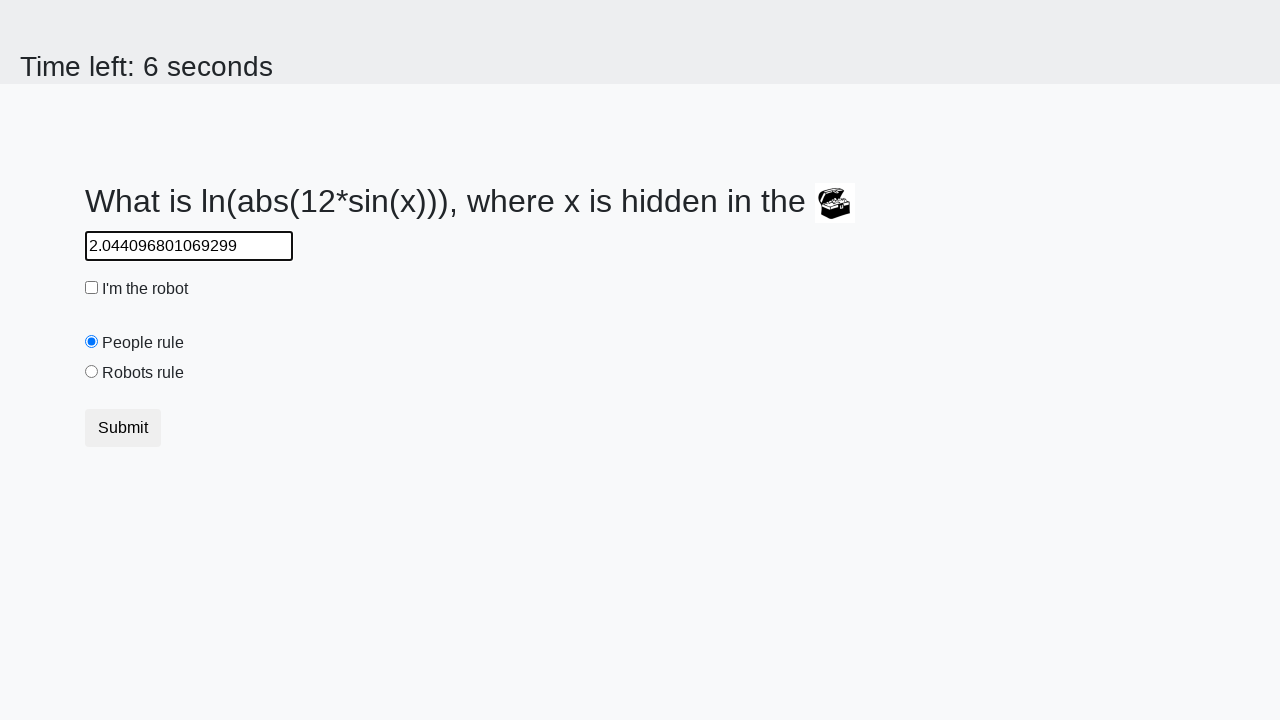

Checked the robot checkbox at (92, 288) on #robotCheckbox
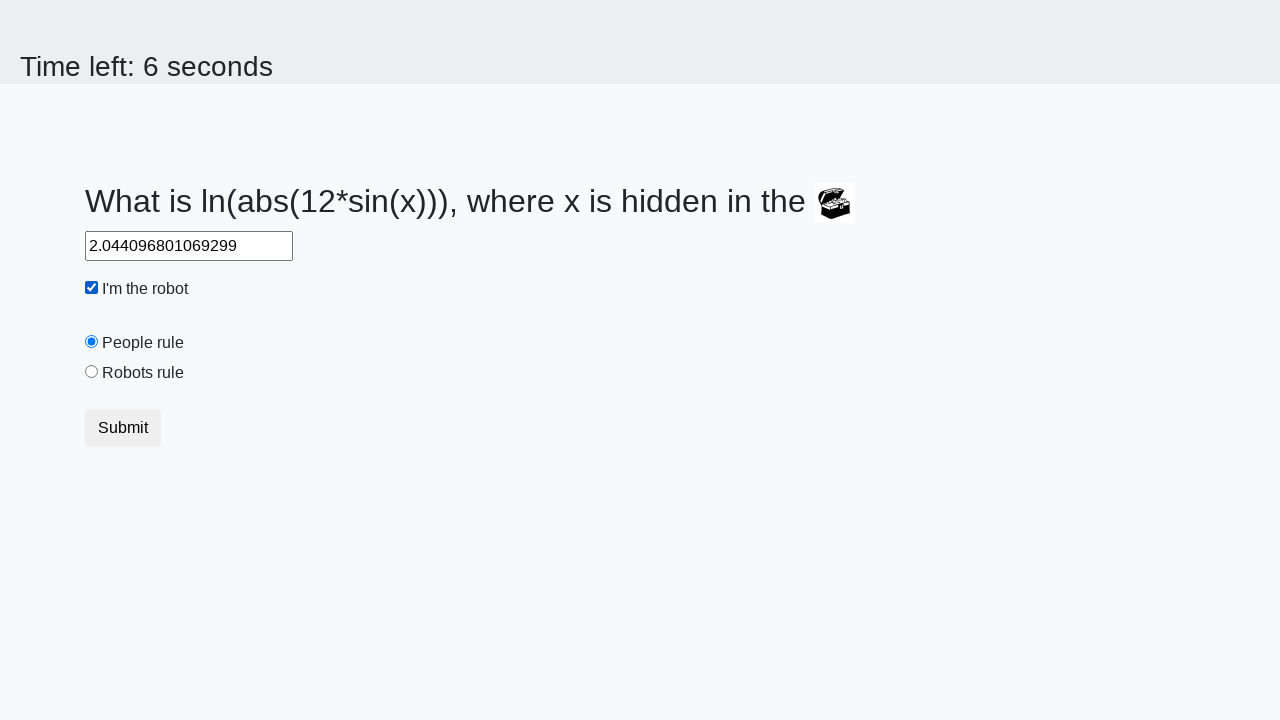

Selected the robots rule radio button at (92, 372) on #robotsRule
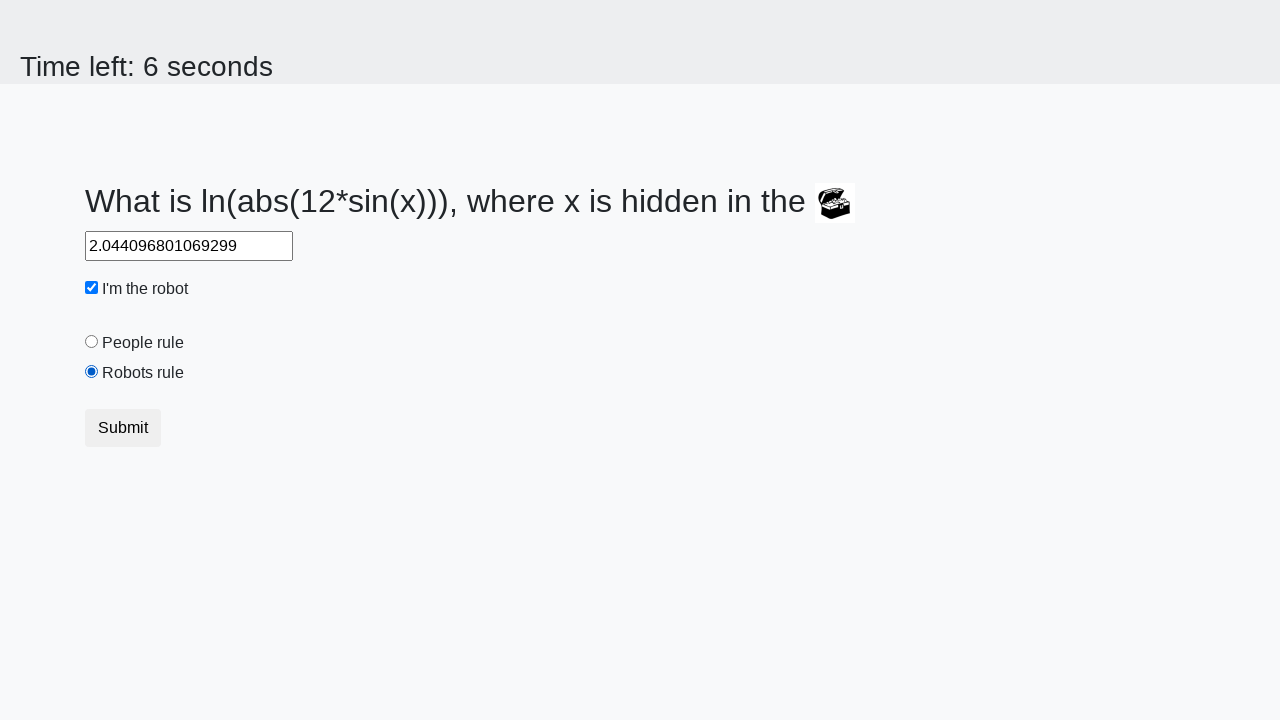

Submitted the form at (123, 428) on [type='submit']
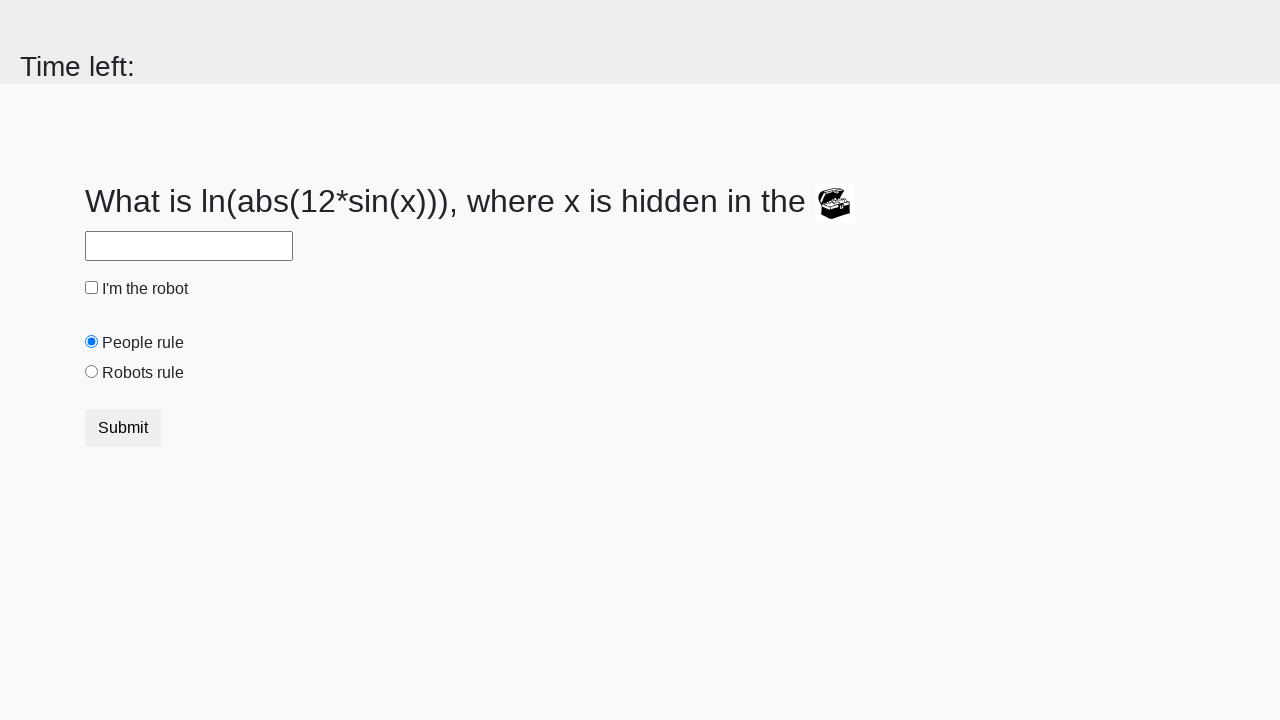

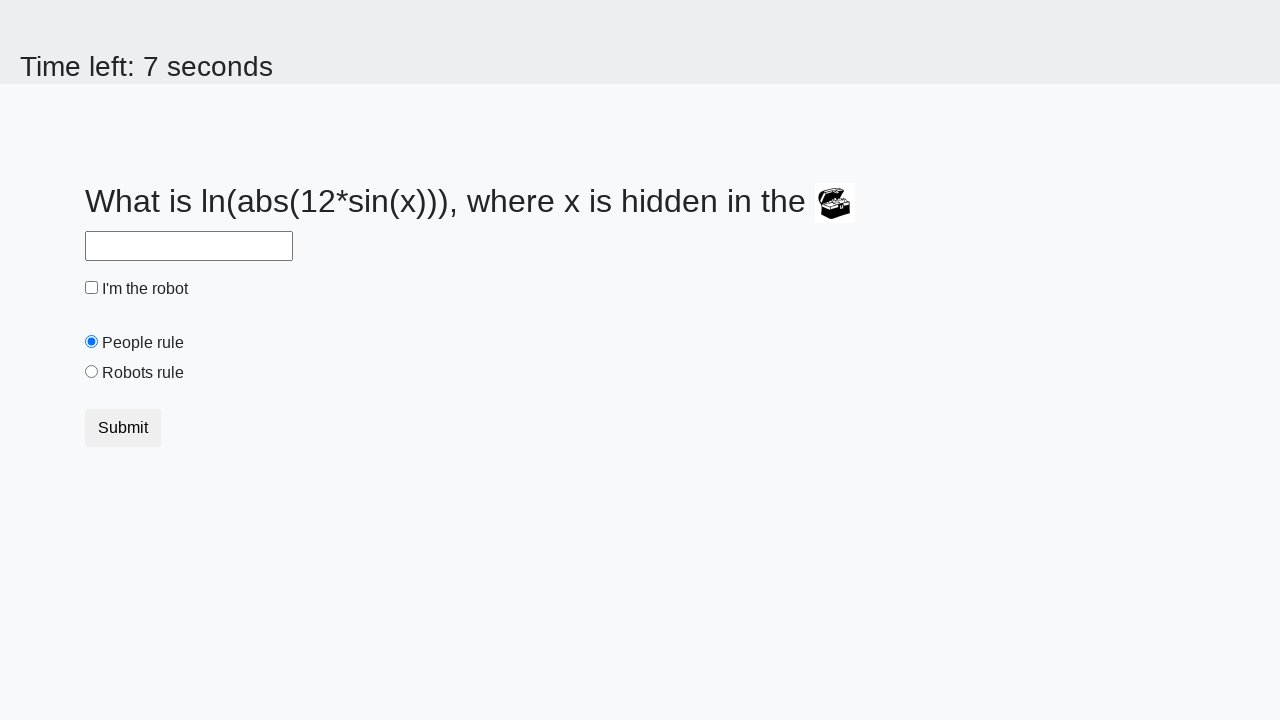